Searches for dogs/puppies on a classified ads website by filtering for age between 1-1 years

Starting URL: https://ss.com/lv/

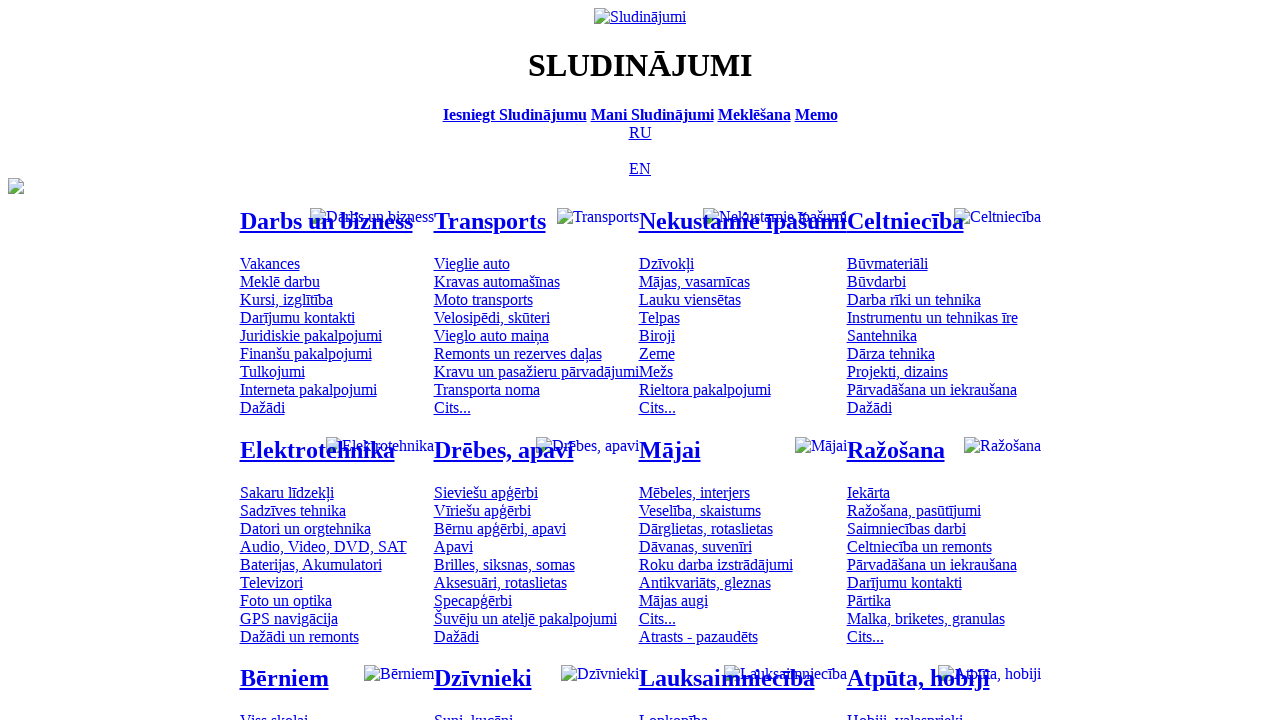

Clicked on dogs/puppies category at (473, 712) on #mtd_300
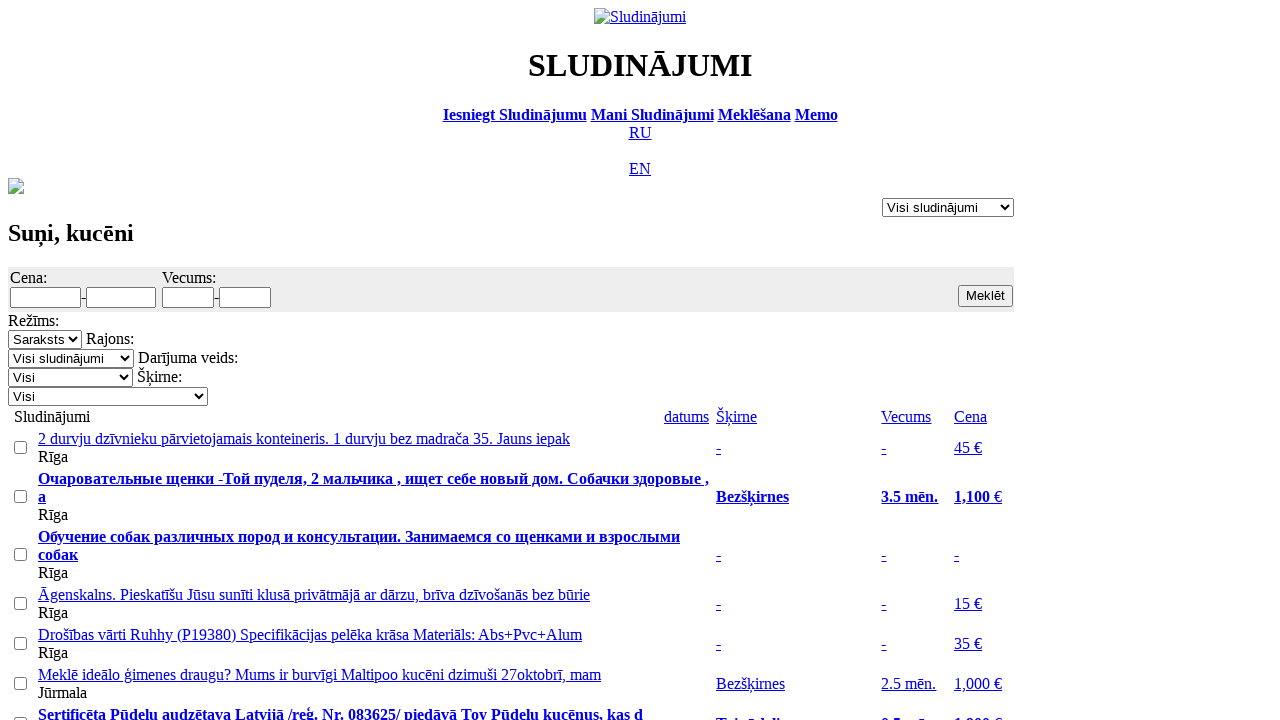

Clicked on minimum age filter field at (188, 297) on #f_o_1276_min
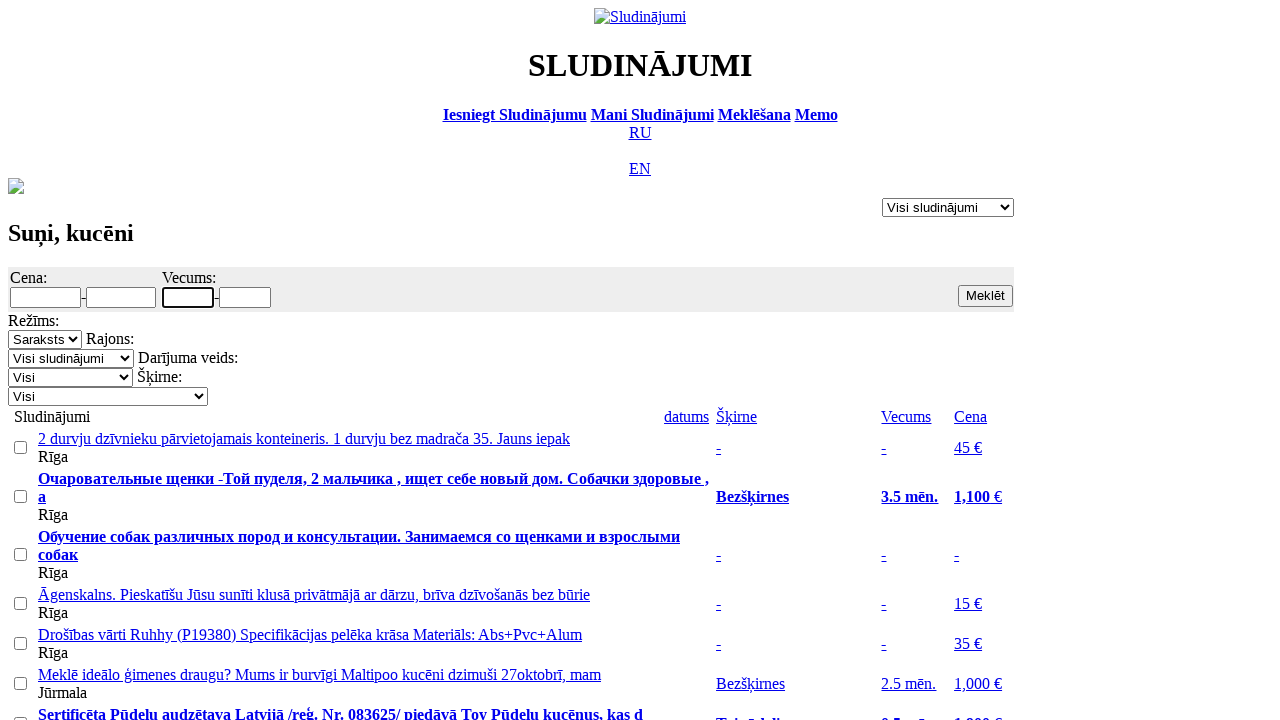

Entered minimum age of 1 year on #f_o_1276_min
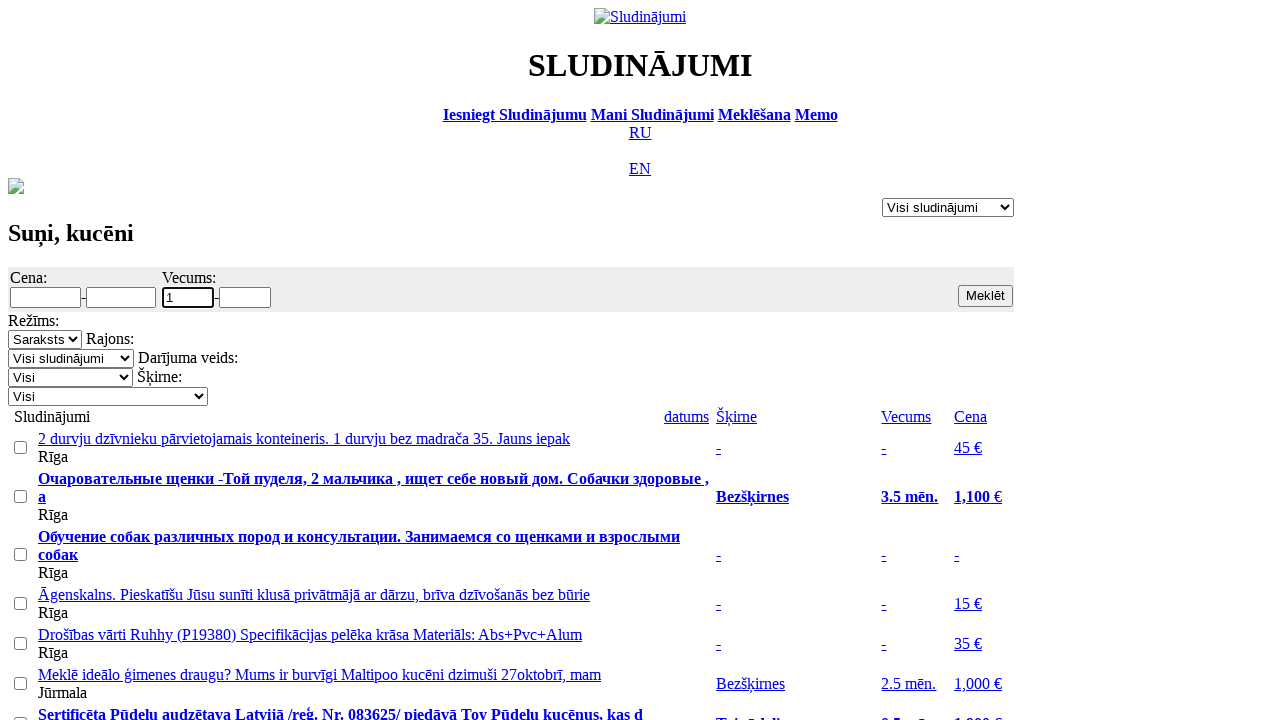

Clicked on maximum age filter field at (245, 297) on #f_o_1276_max
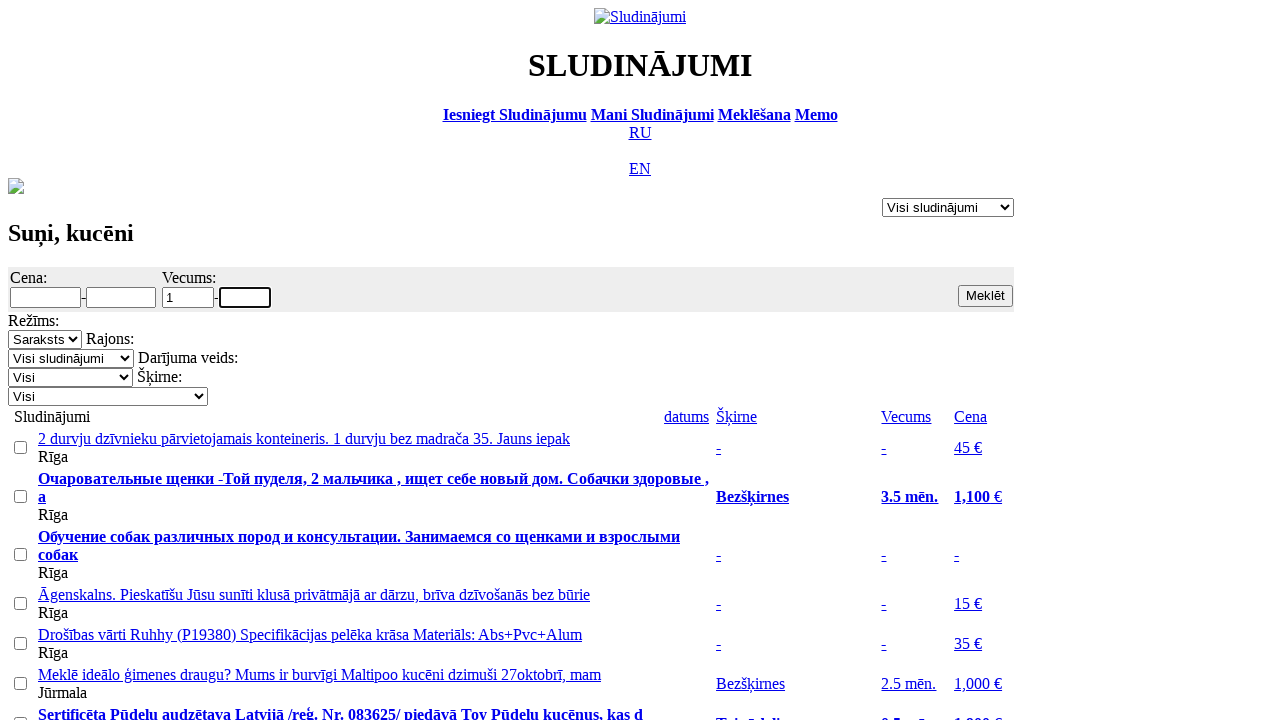

Entered maximum age of 1 year on #f_o_1276_max
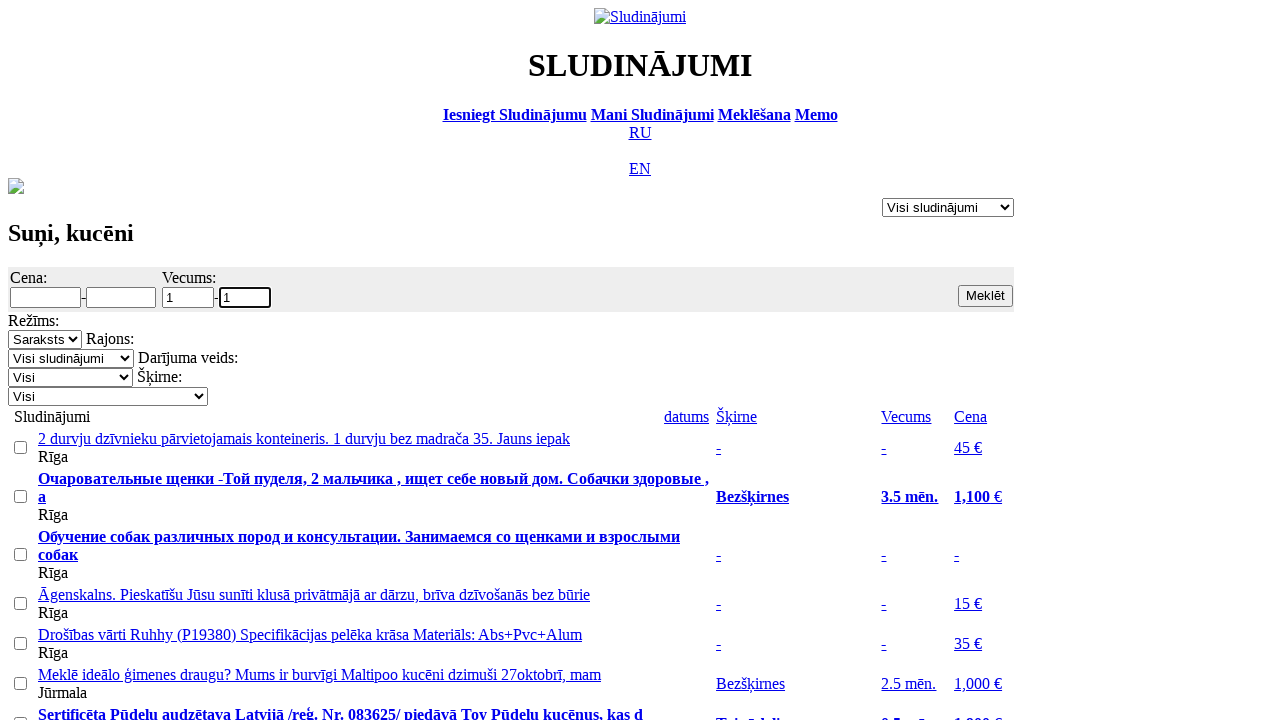

Clicked search button to apply age filters at (986, 296) on .s12
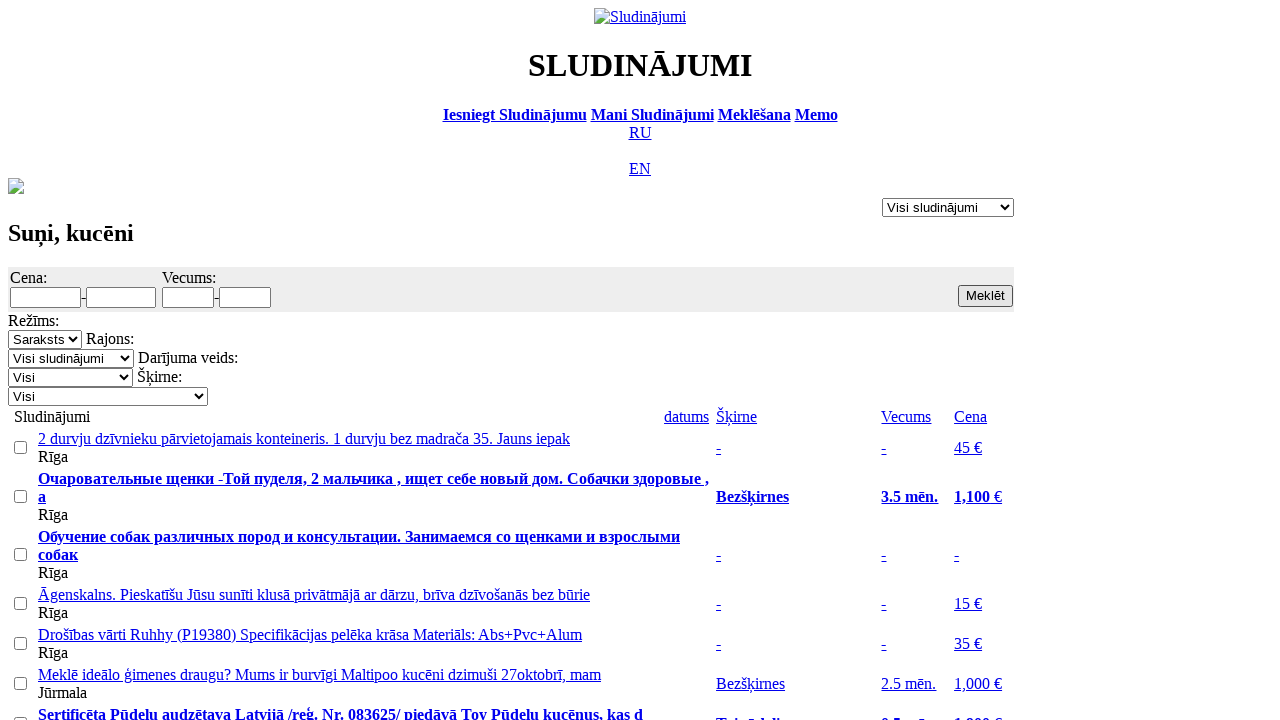

Waited 3 seconds for search results to load
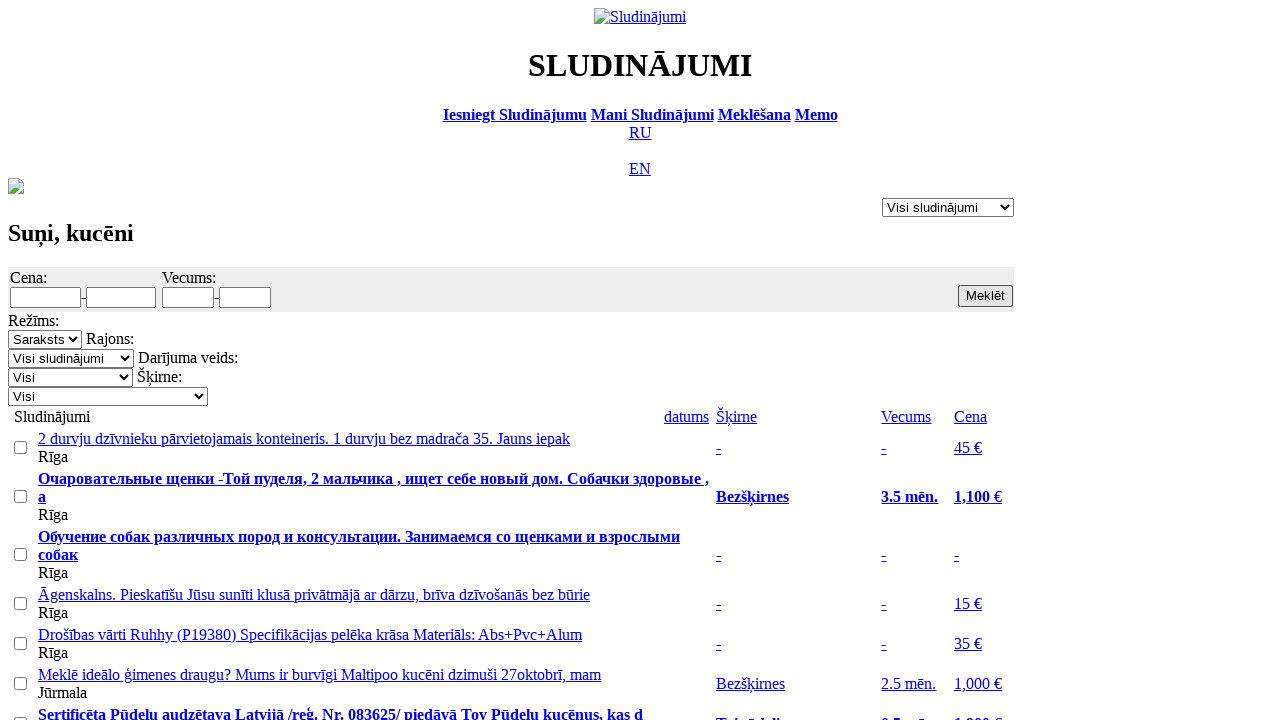

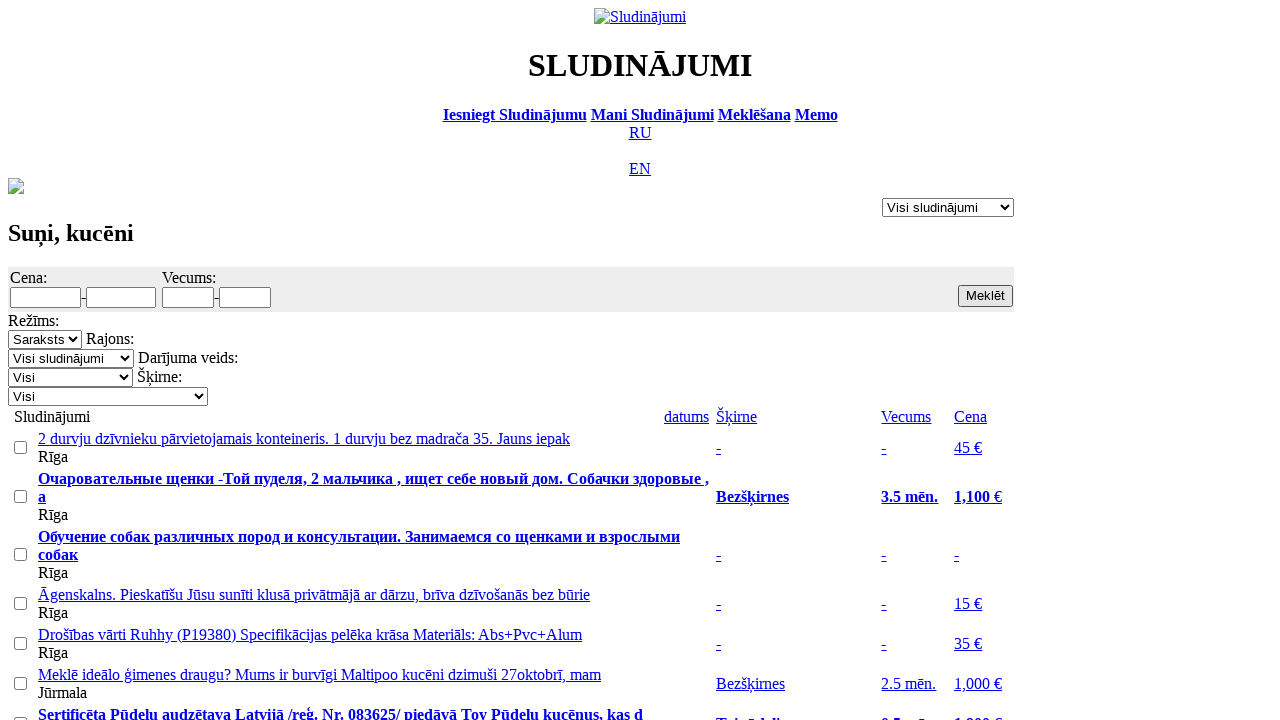